Tests window handling functionality by opening a new window, switching between windows, and verifying page titles in each window

Starting URL: https://the-internet.herokuapp.com/windows

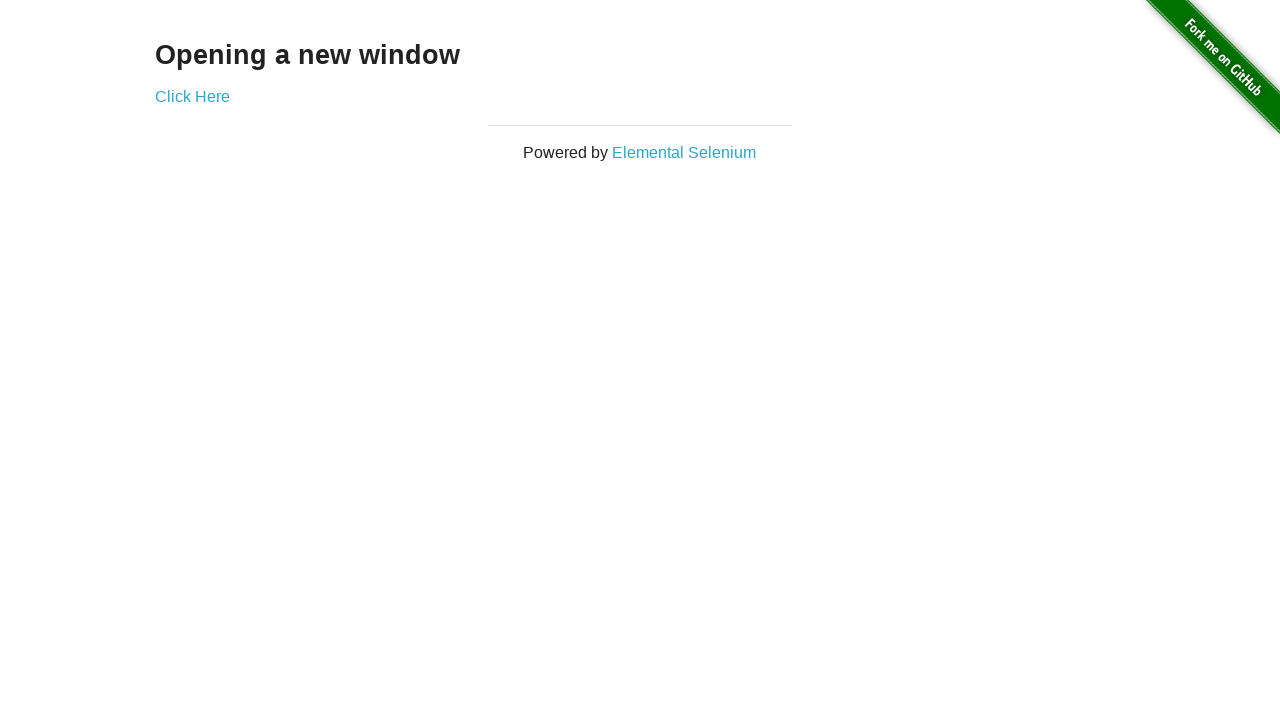

Retrieved heading text from main page
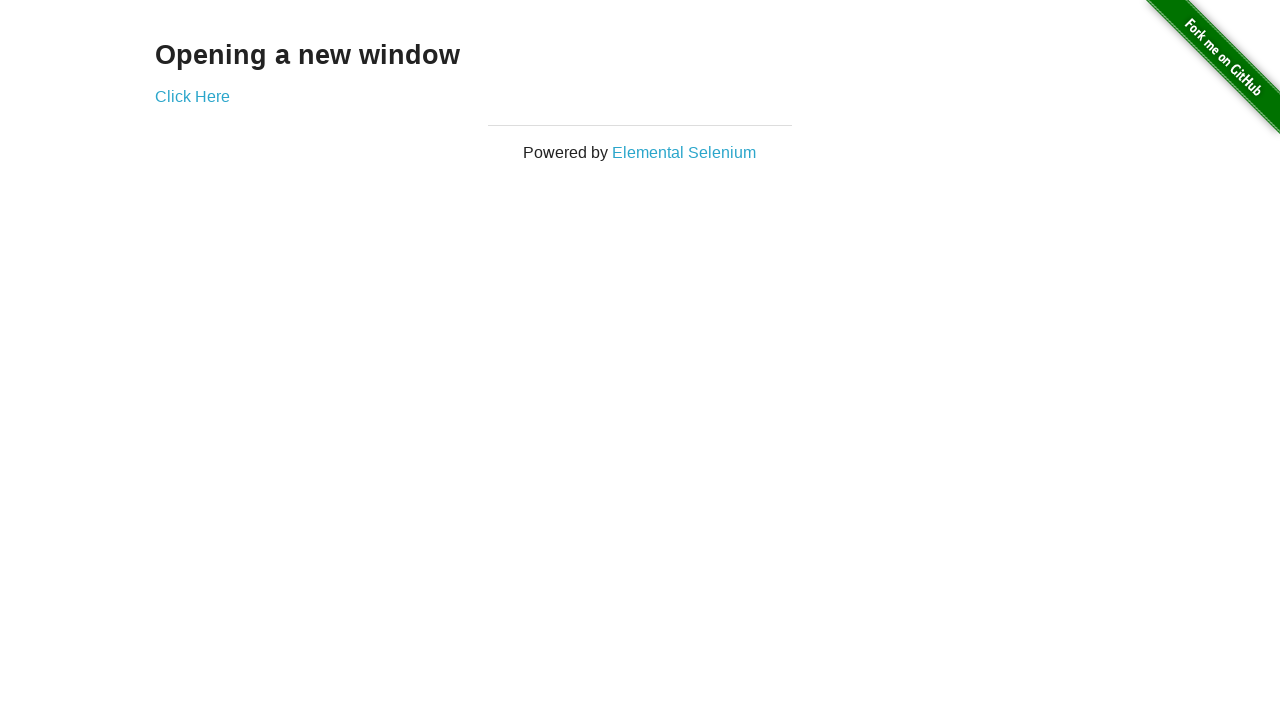

Verified heading text is 'Opening a new window'
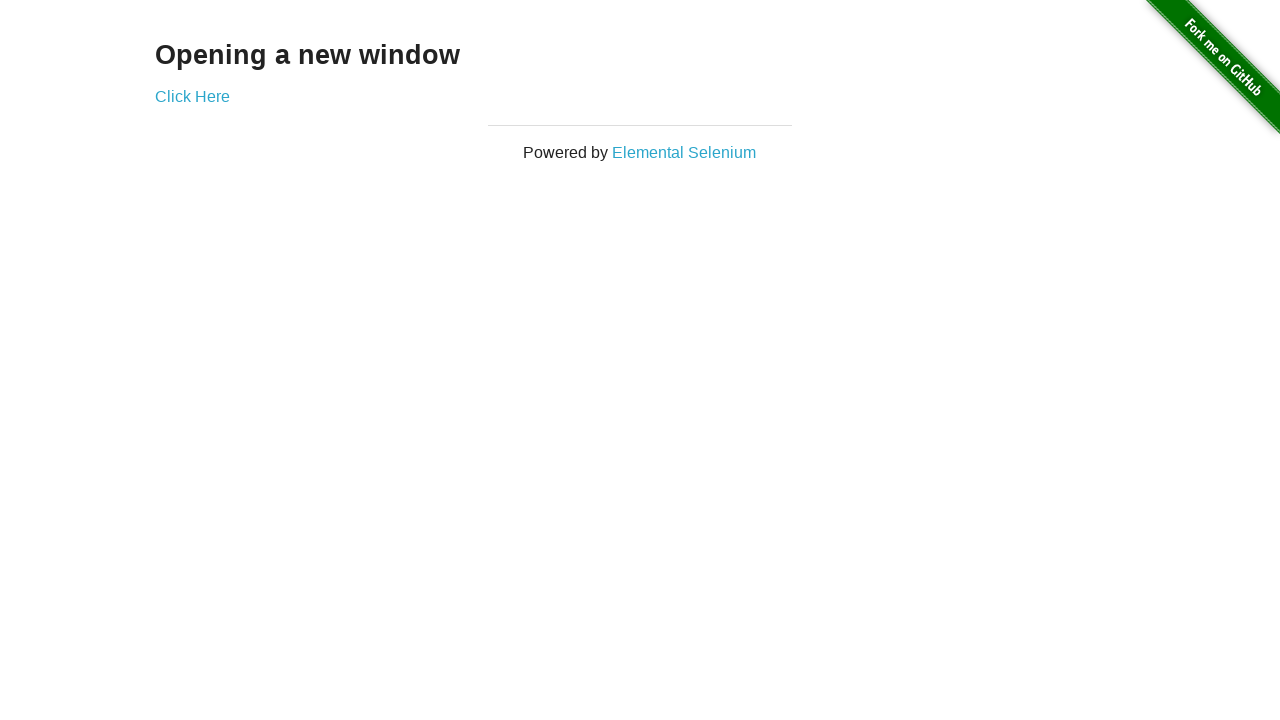

Verified main page title is 'The Internet'
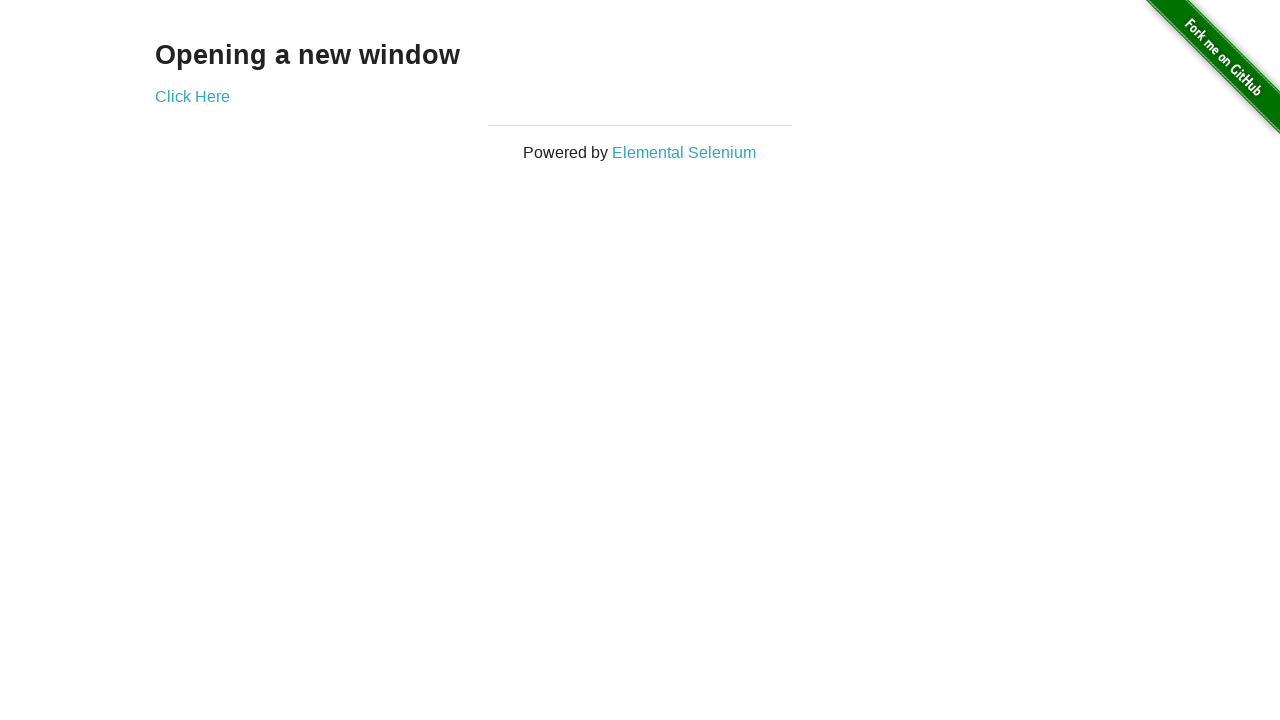

Clicked 'Click Here' link to open new window at (192, 96) on text=Click Here
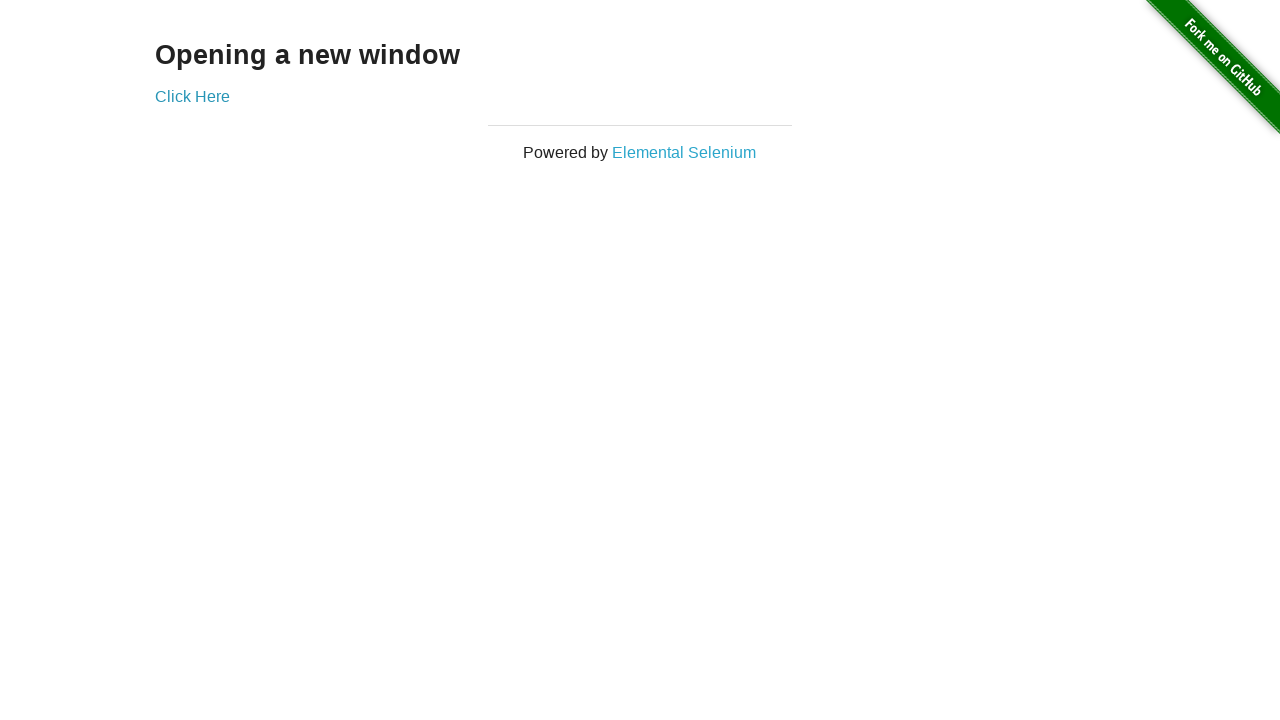

New page loaded and ready
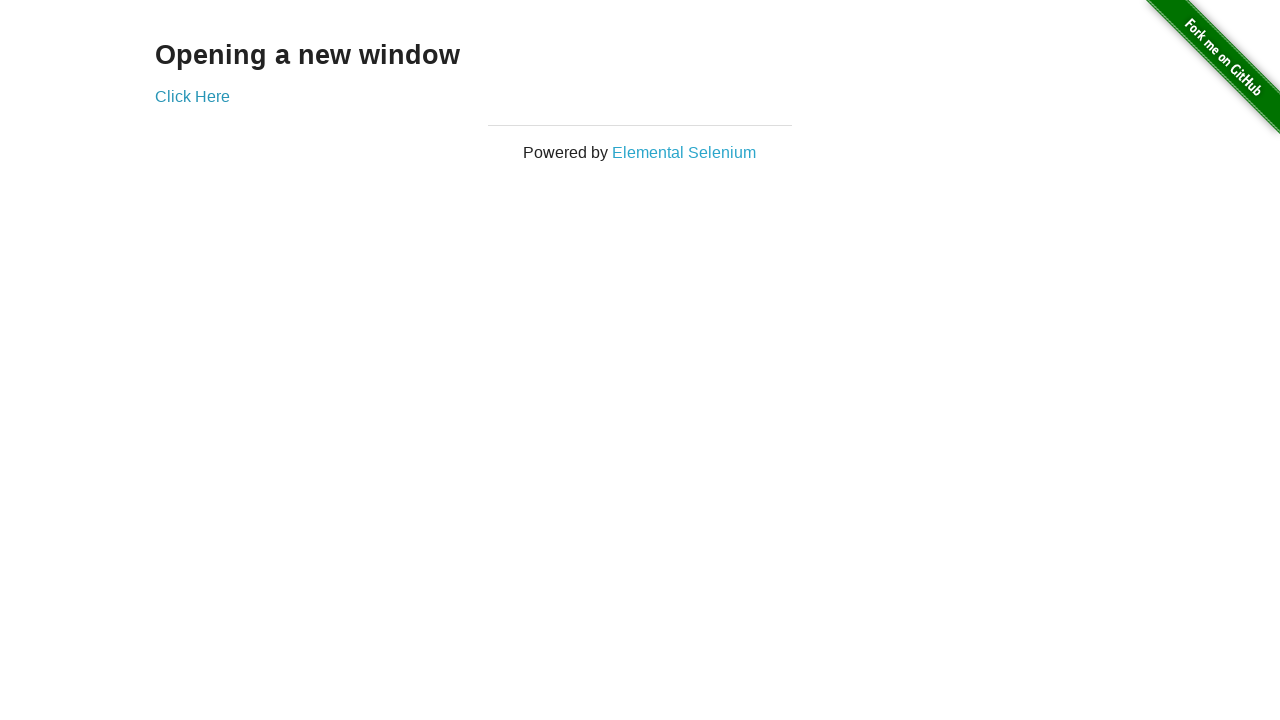

Verified new window title is 'New Window'
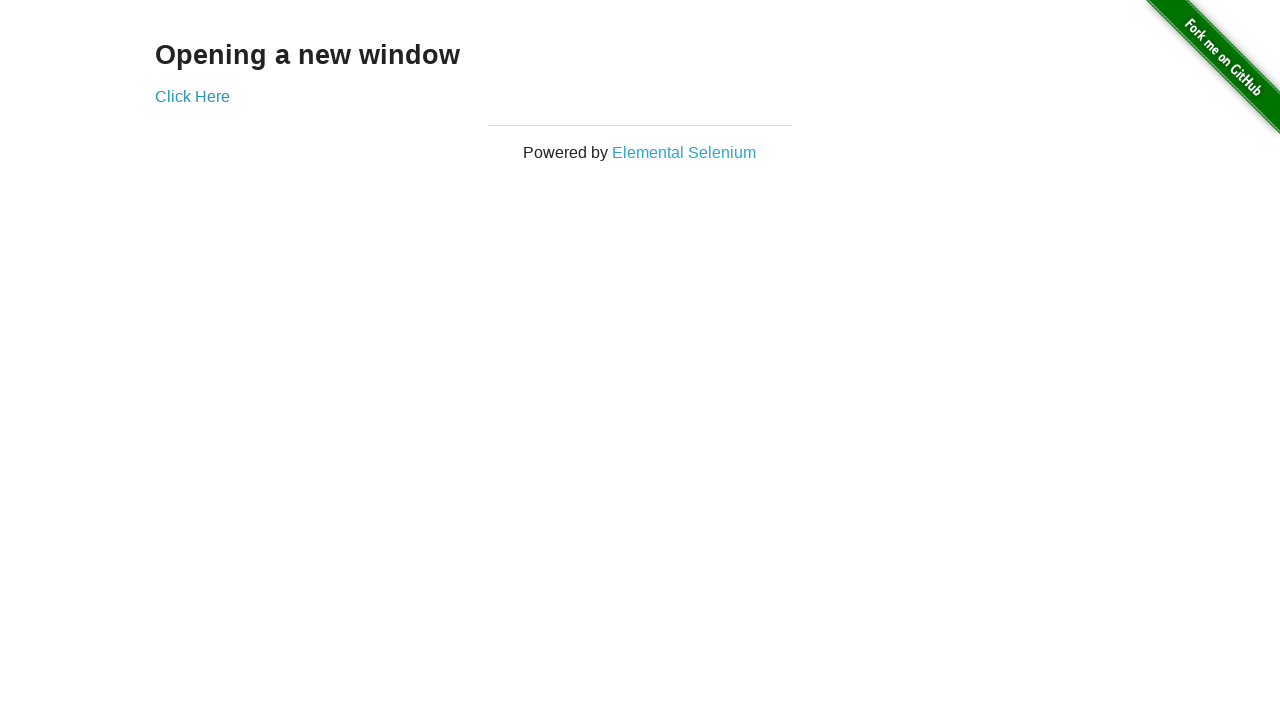

Verified main window is still accessible with title 'The Internet'
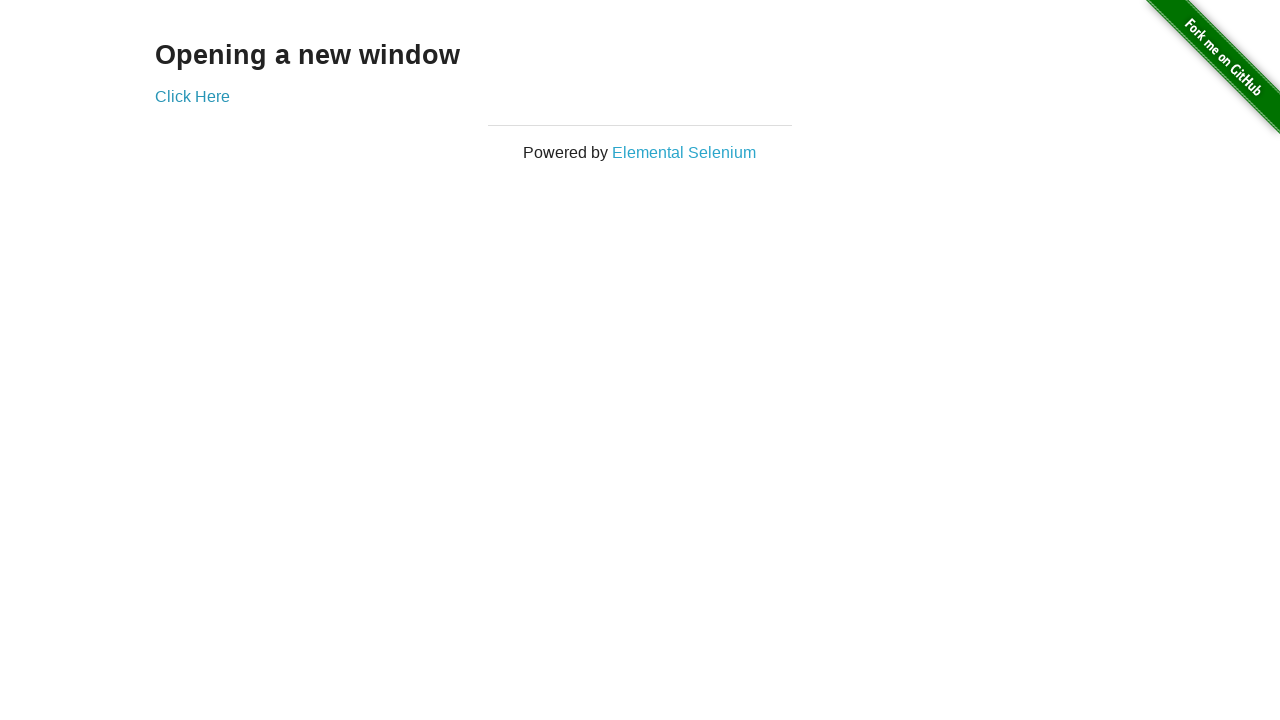

Closed the new window
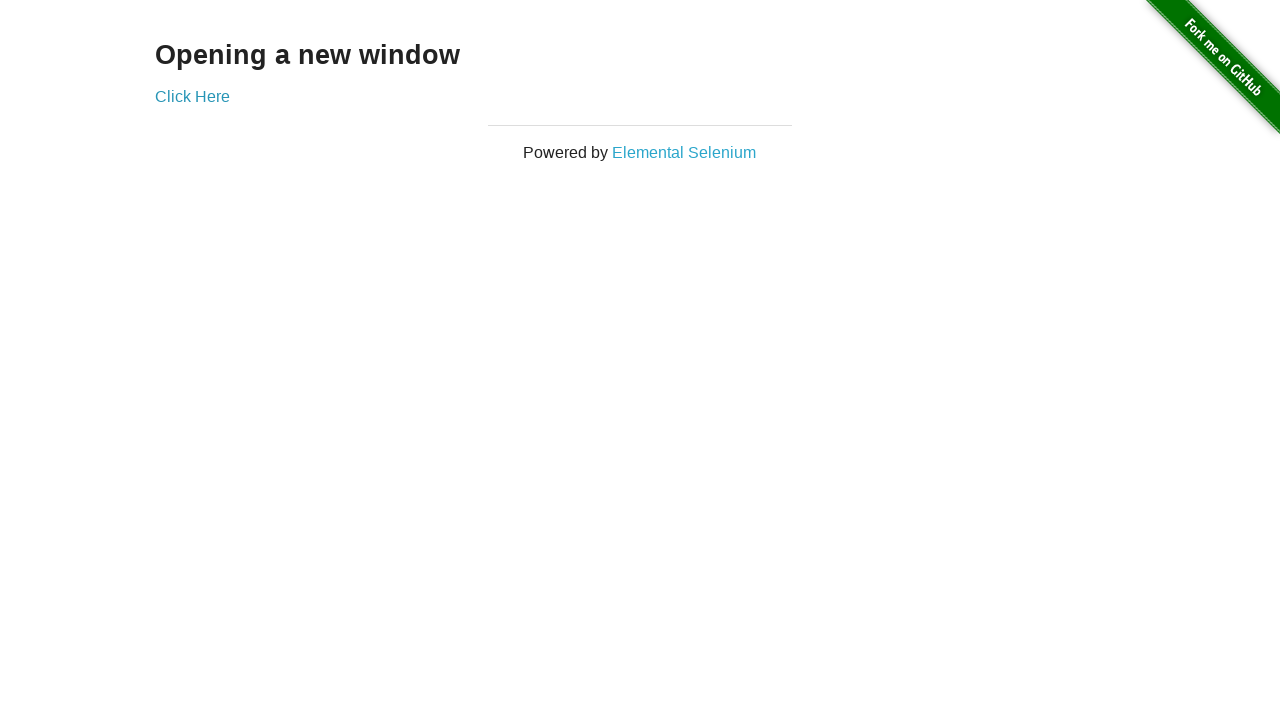

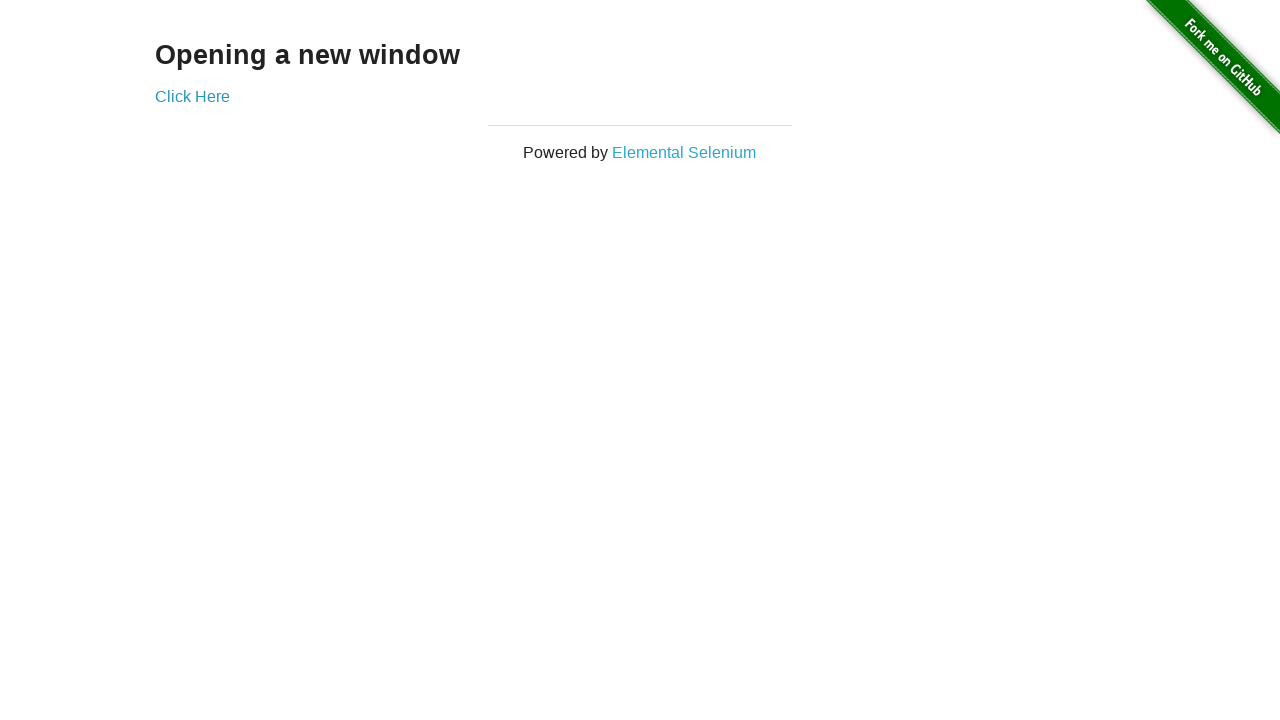